Tests browser window handling functionality by opening new tabs and windows, switching between them, and validating content in each window

Starting URL: https://demoqa.com

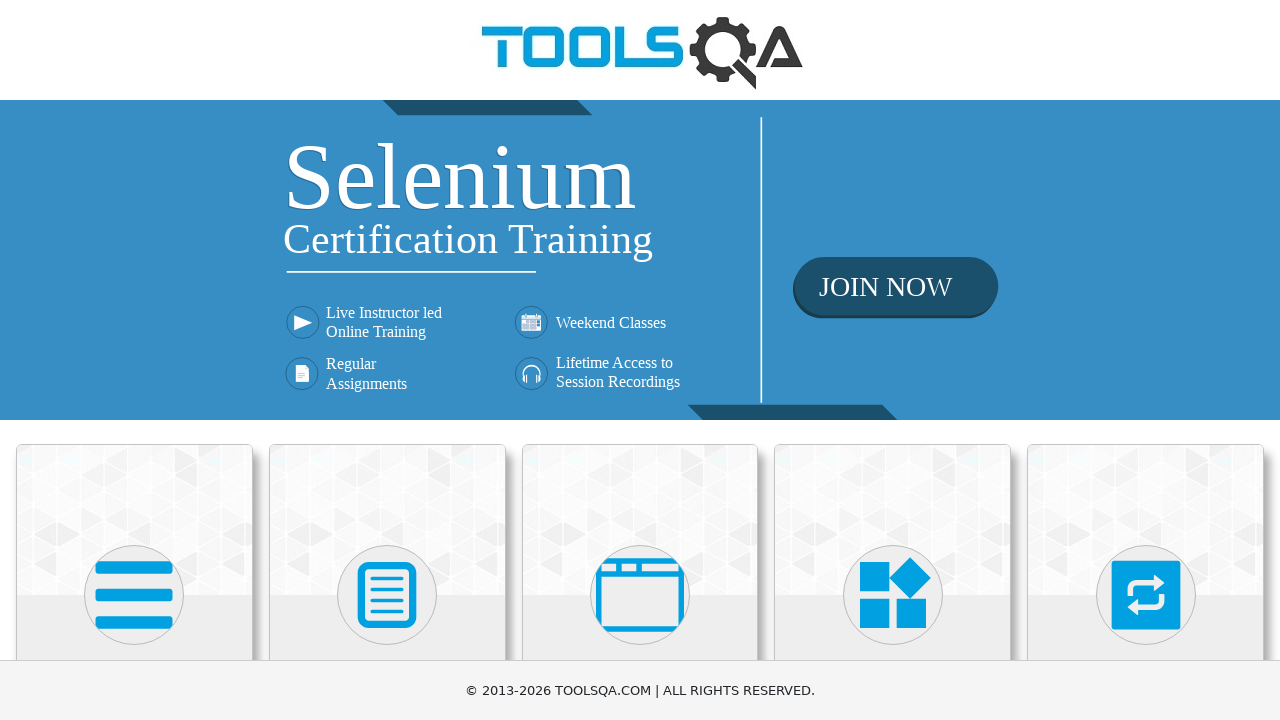

Clicked on Alerts, Frame & Windows card at (640, 520) on div.card:has-text('Alerts, Frame & Windows')
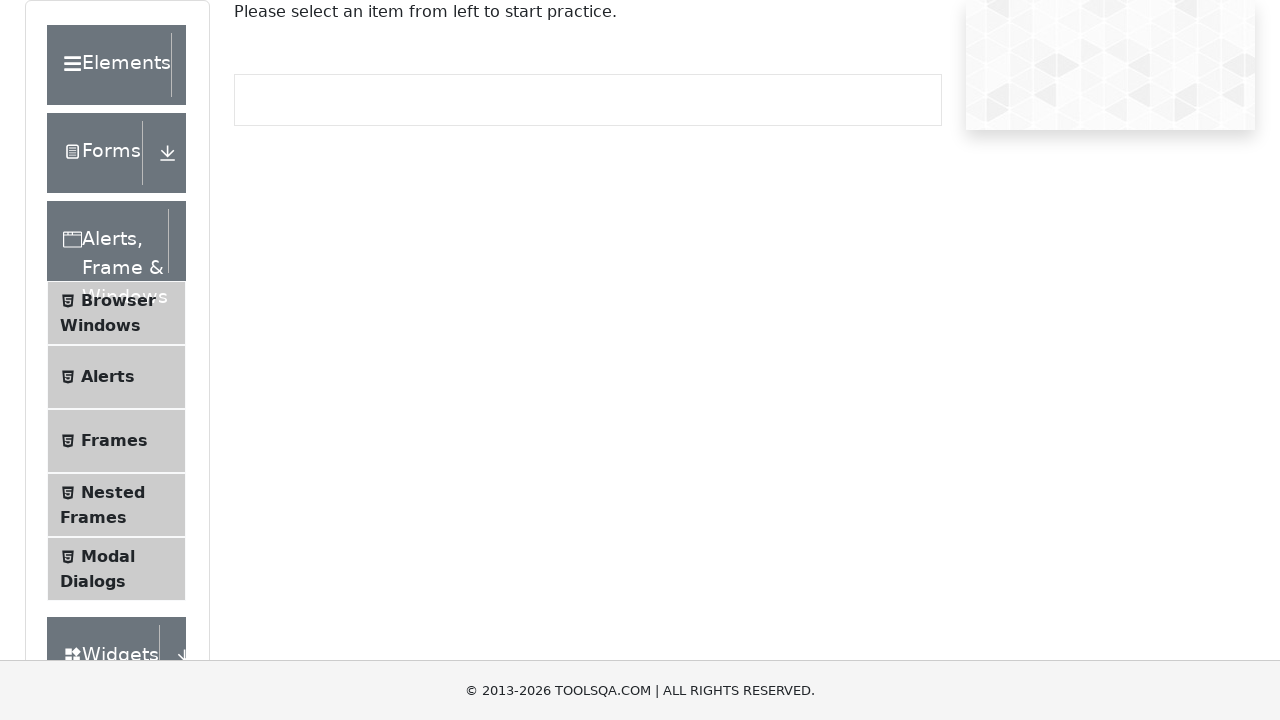

Clicked on Browser Windows subsection at (118, 300) on span:has-text('Browser Windows')
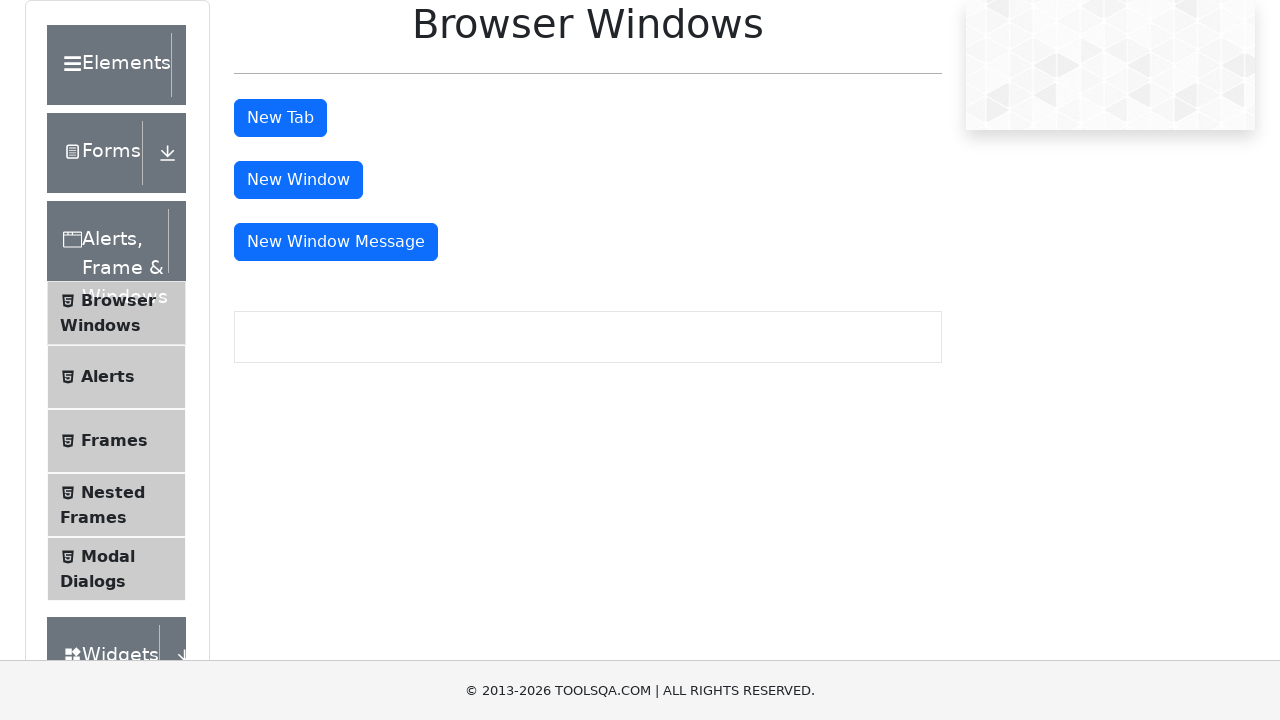

Clicked New Tab button at (280, 118) on button#tabButton
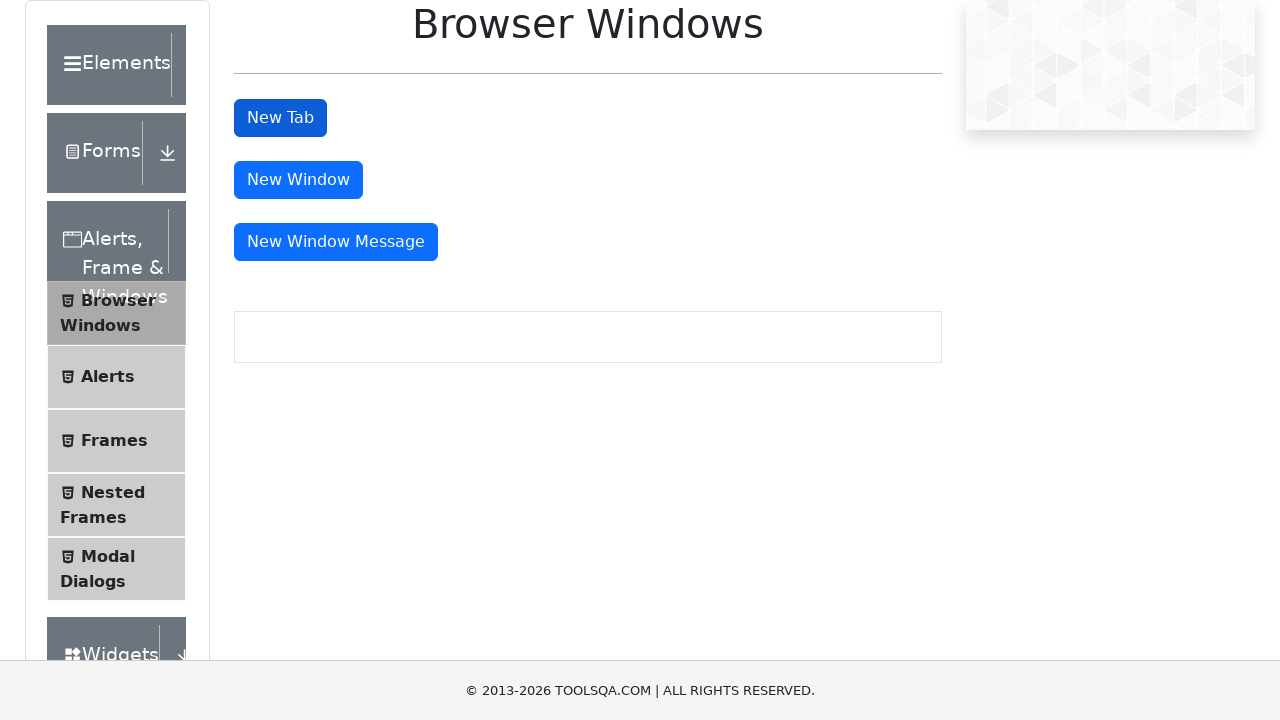

New tab loaded
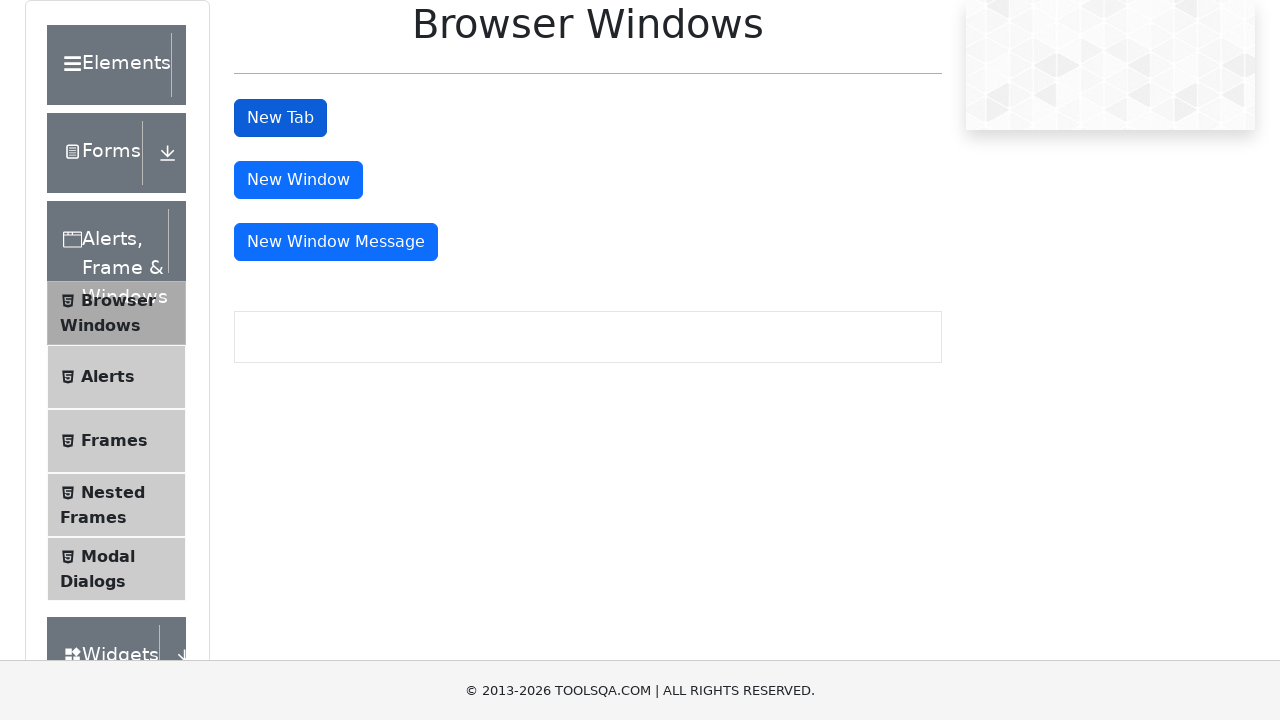

Validated sample page content in new tab
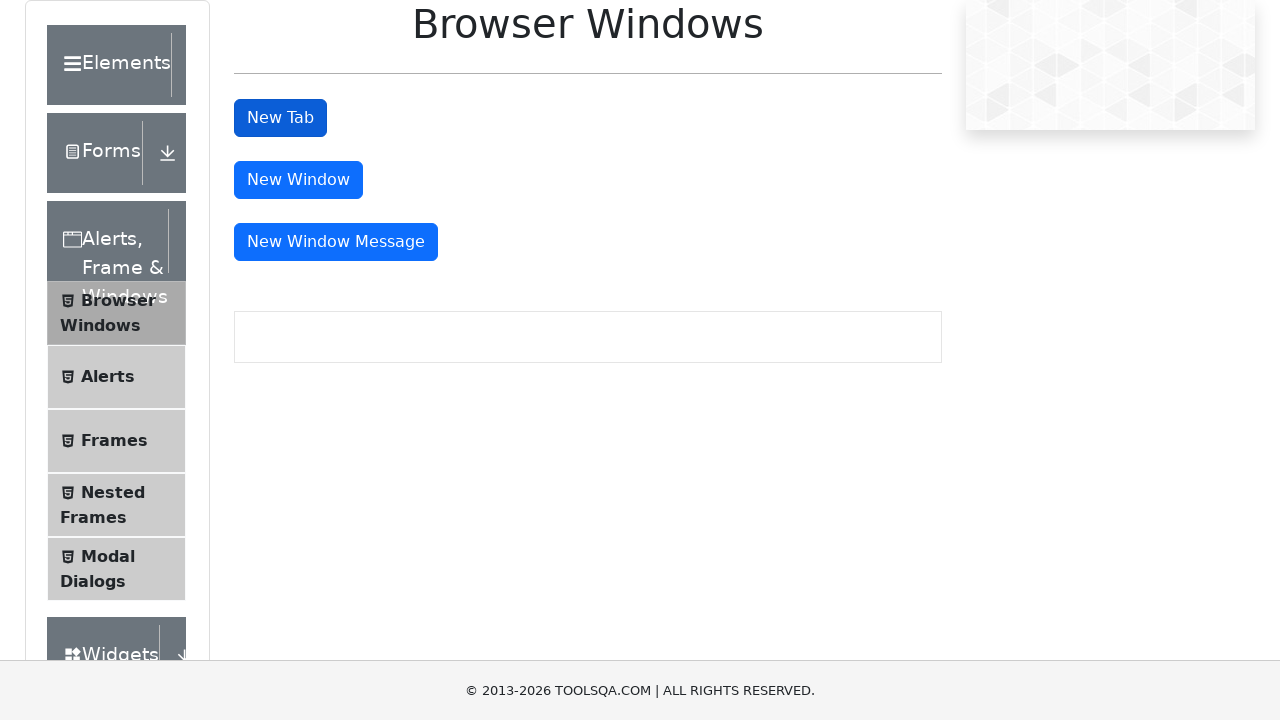

Closed new tab
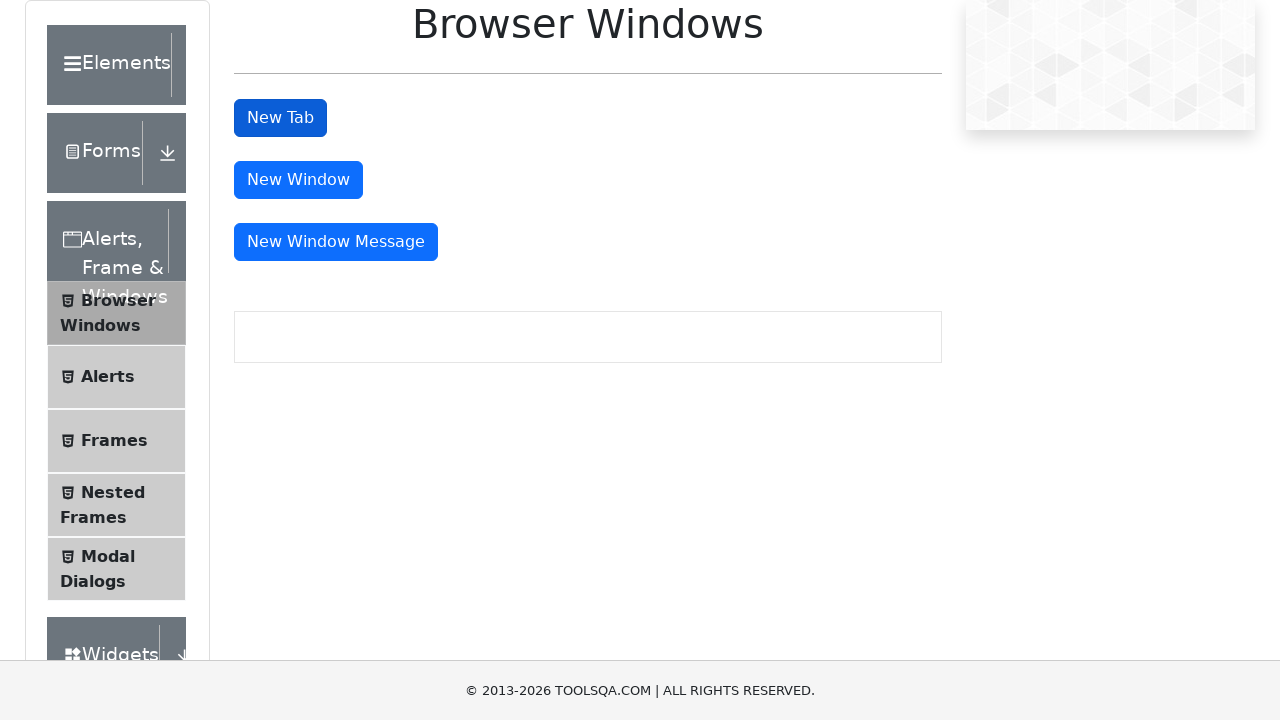

Clicked New Window button at (298, 180) on button#windowButton
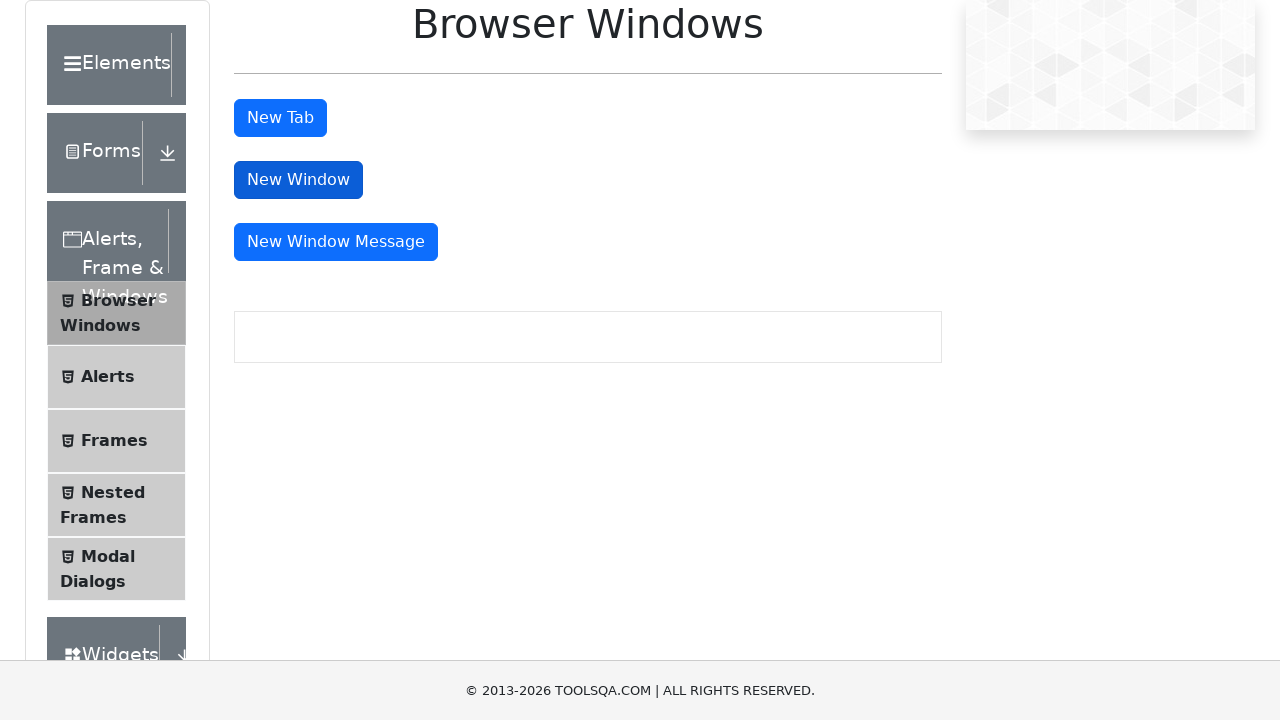

New window loaded
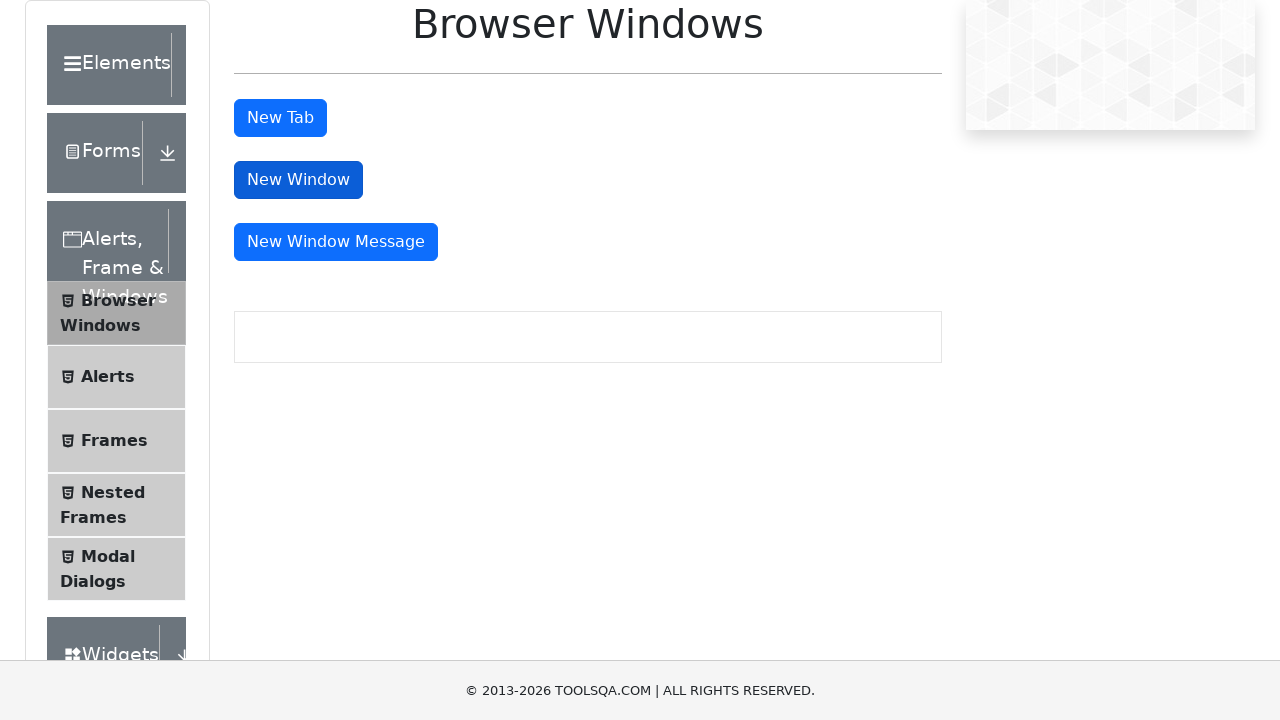

Validated sample page content in new window
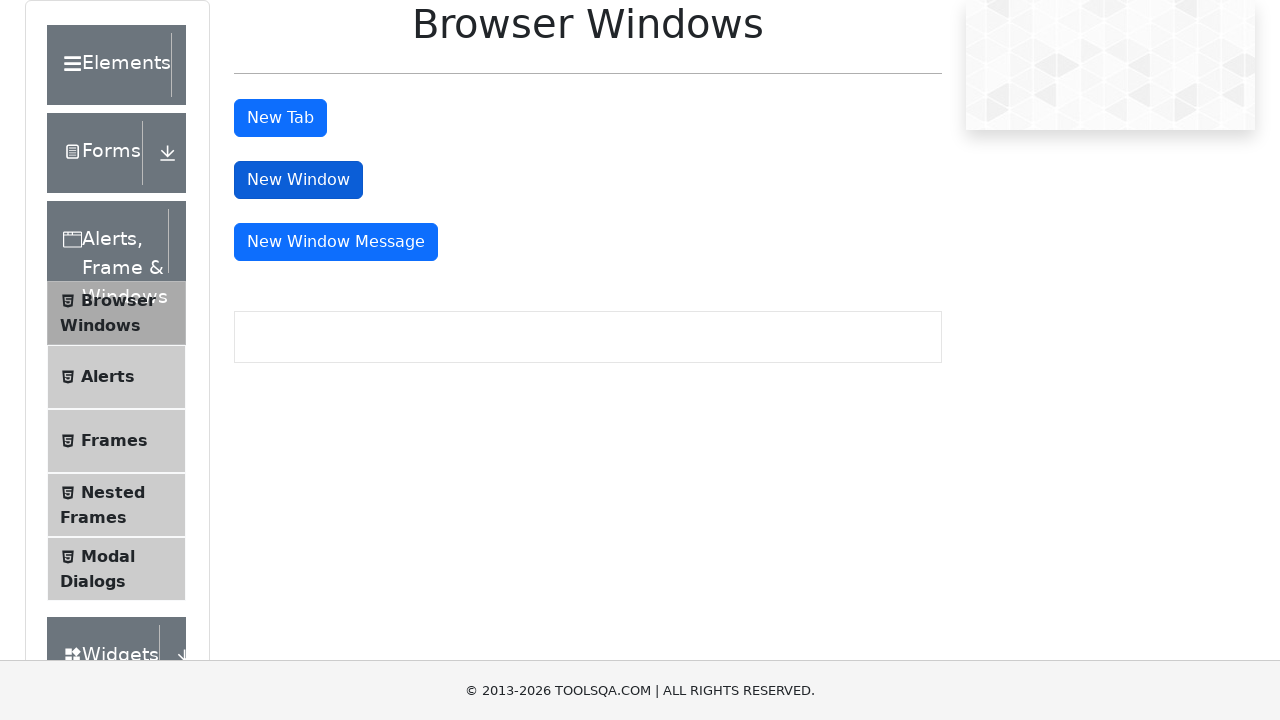

Closed new window
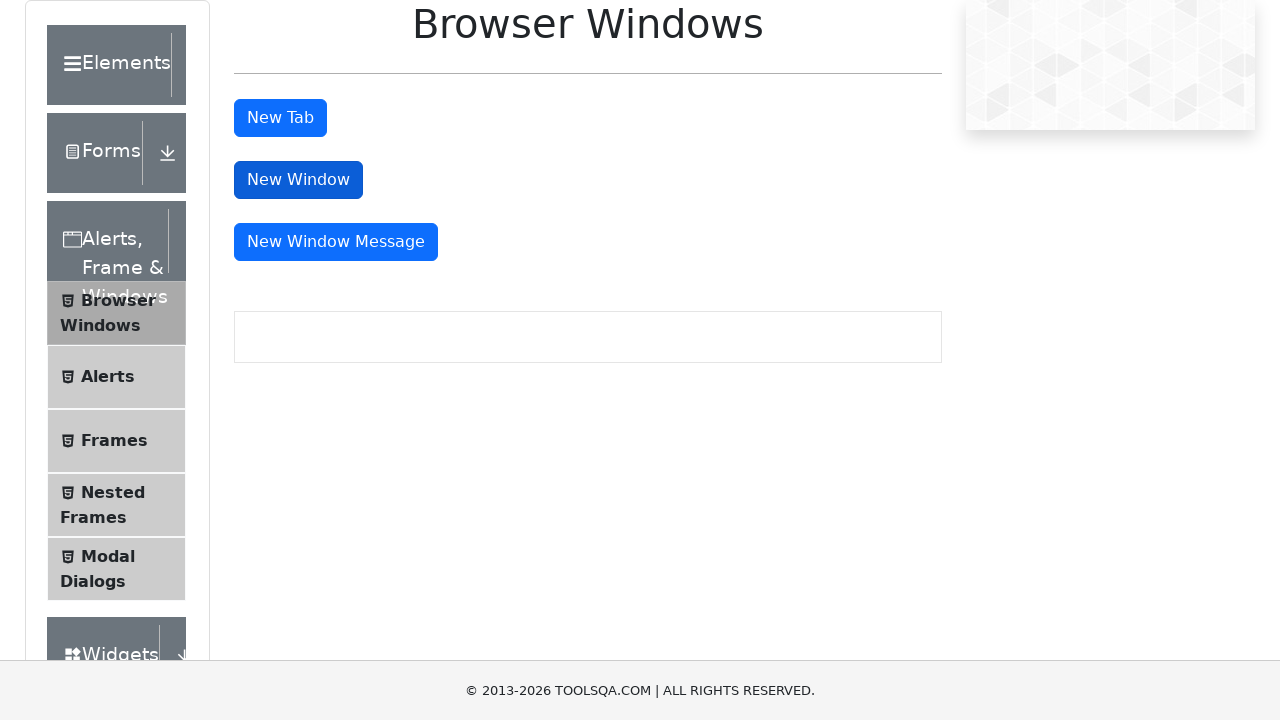

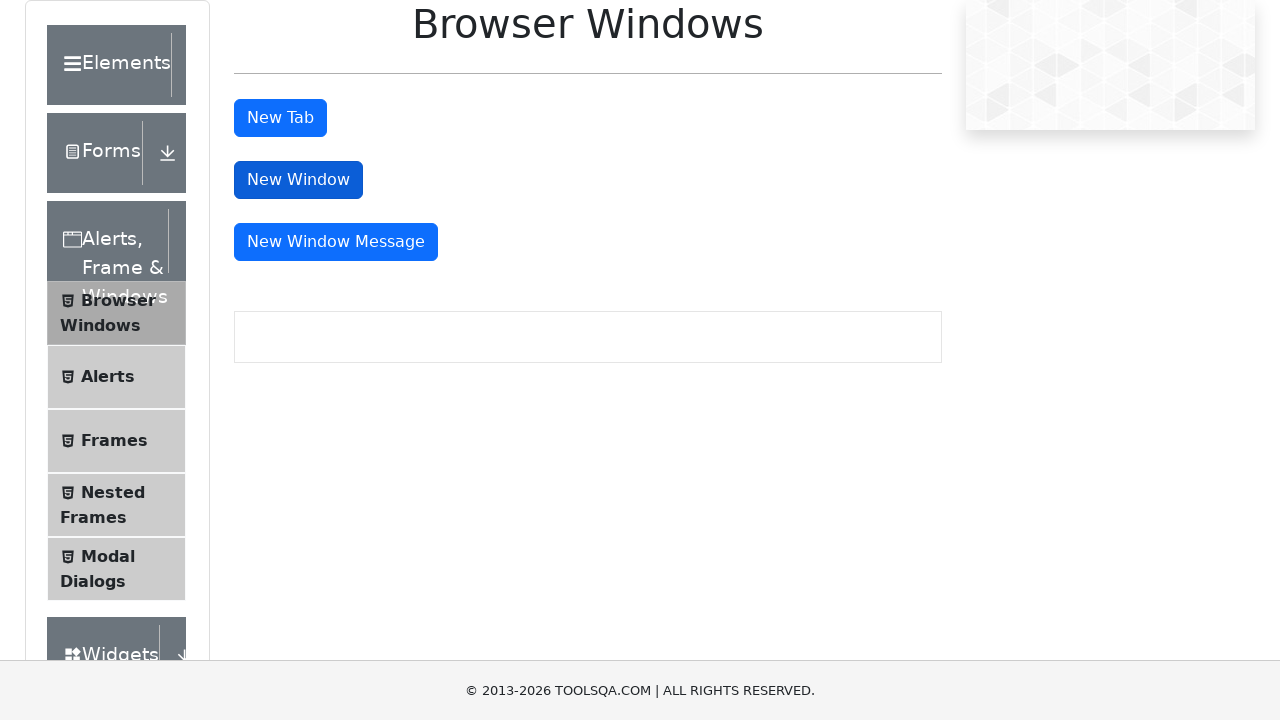